Tests Dell website search functionality by entering "Monitor" in the search input and submitting the search

Starting URL: https://www.dell.com/

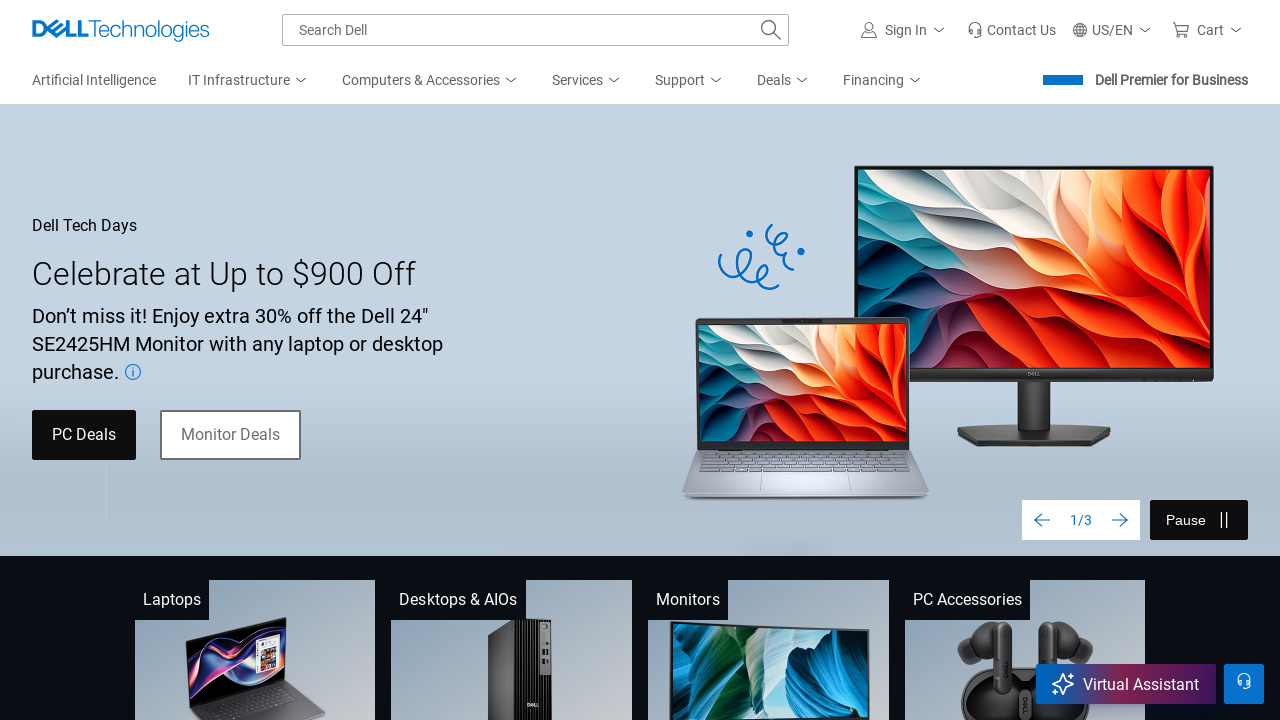

Reloaded the Dell website
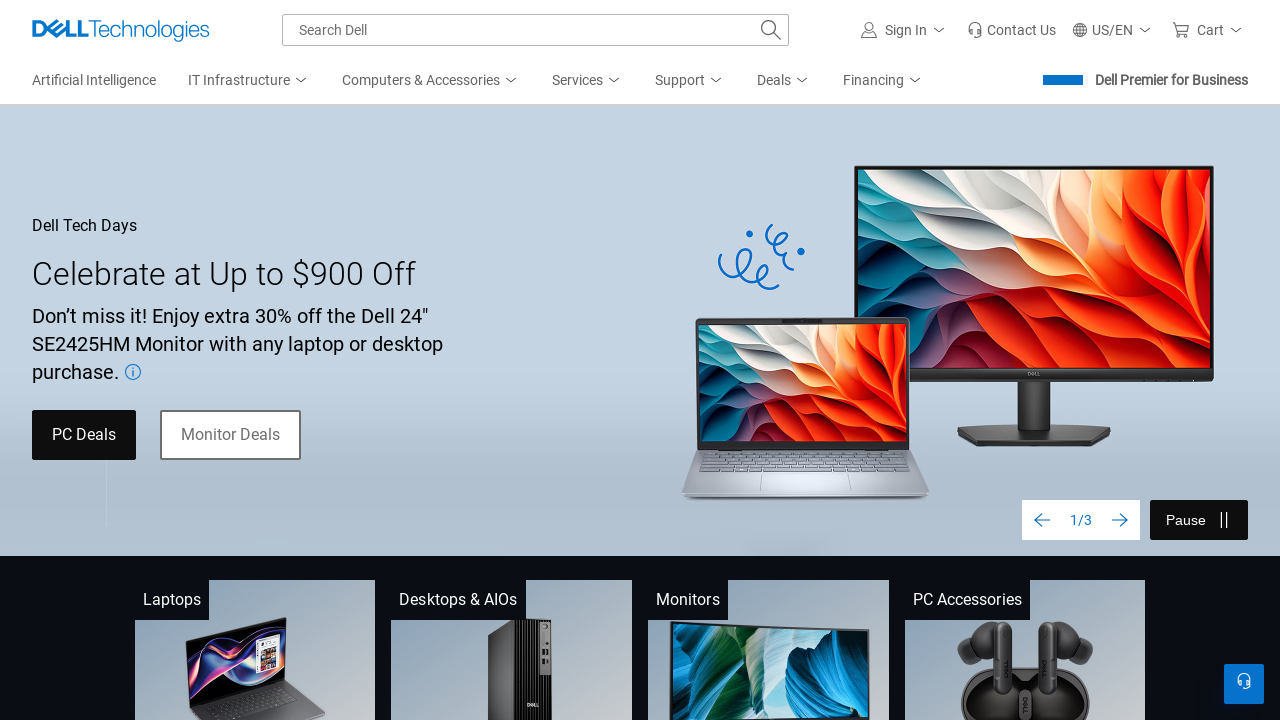

Filled search input with 'Monitor' on #mh-search-input
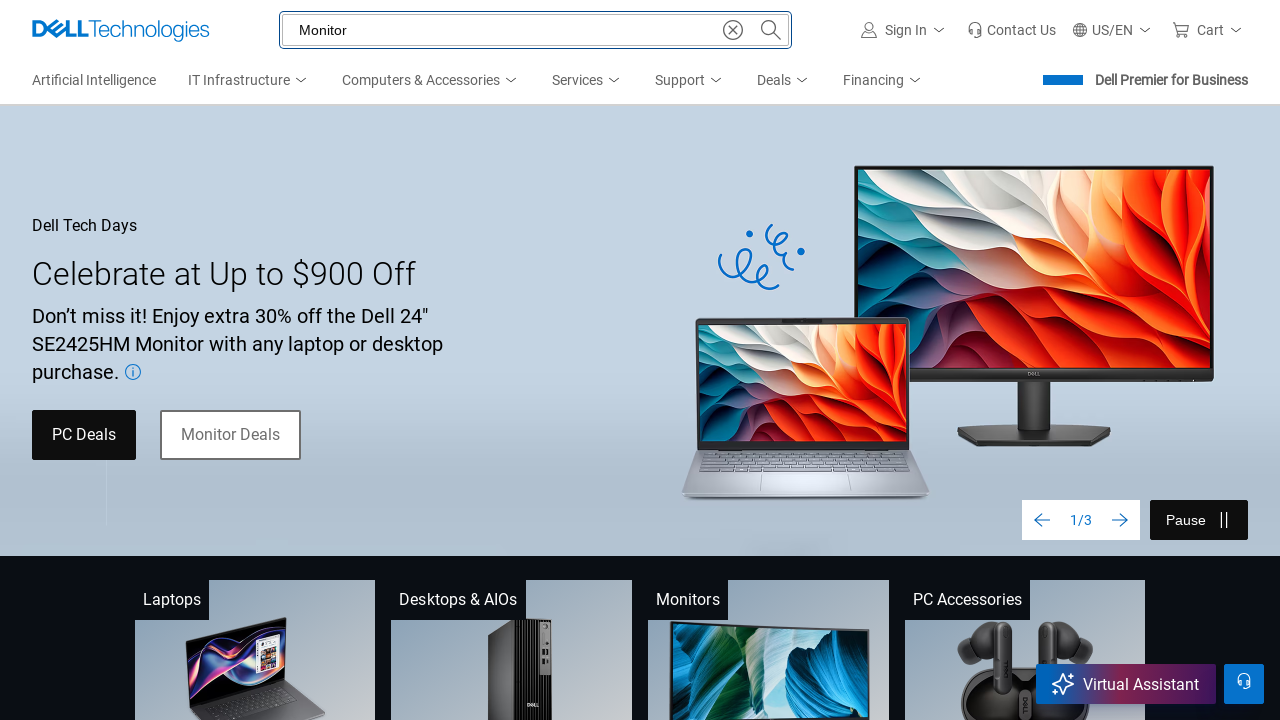

Pressed Enter to submit the search on #mh-search-input
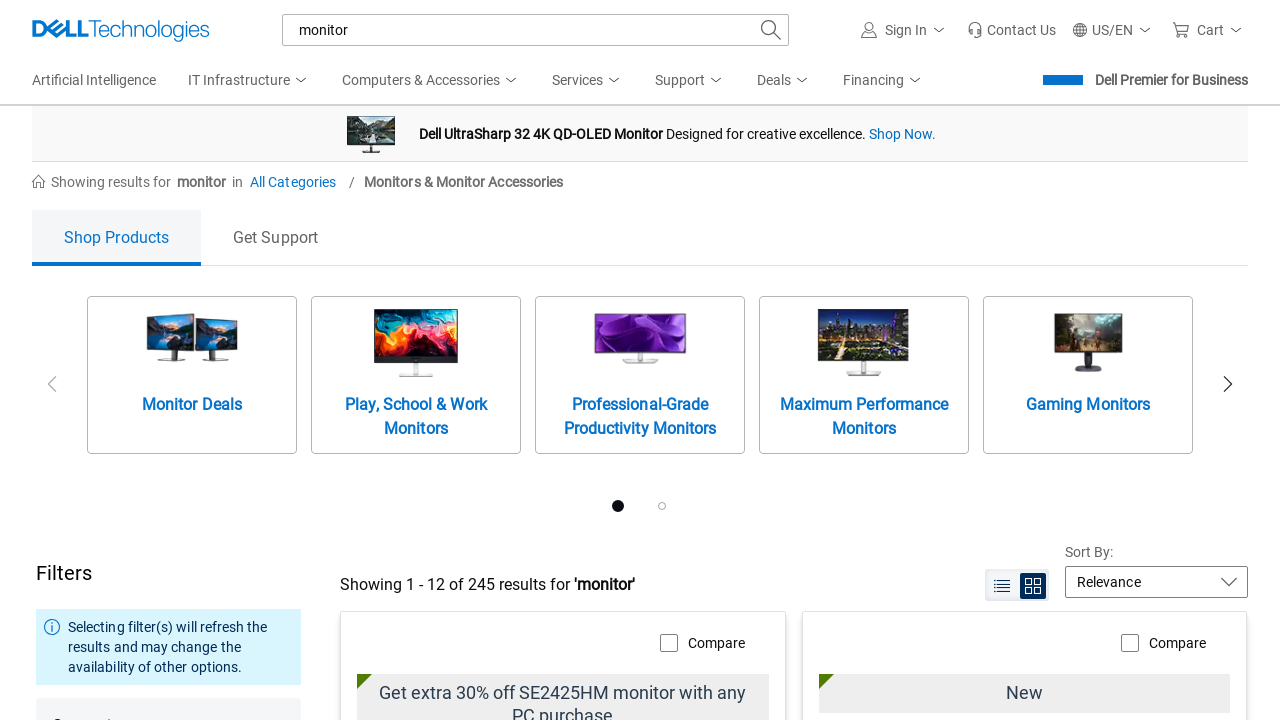

Waited for search results to load (networkidle)
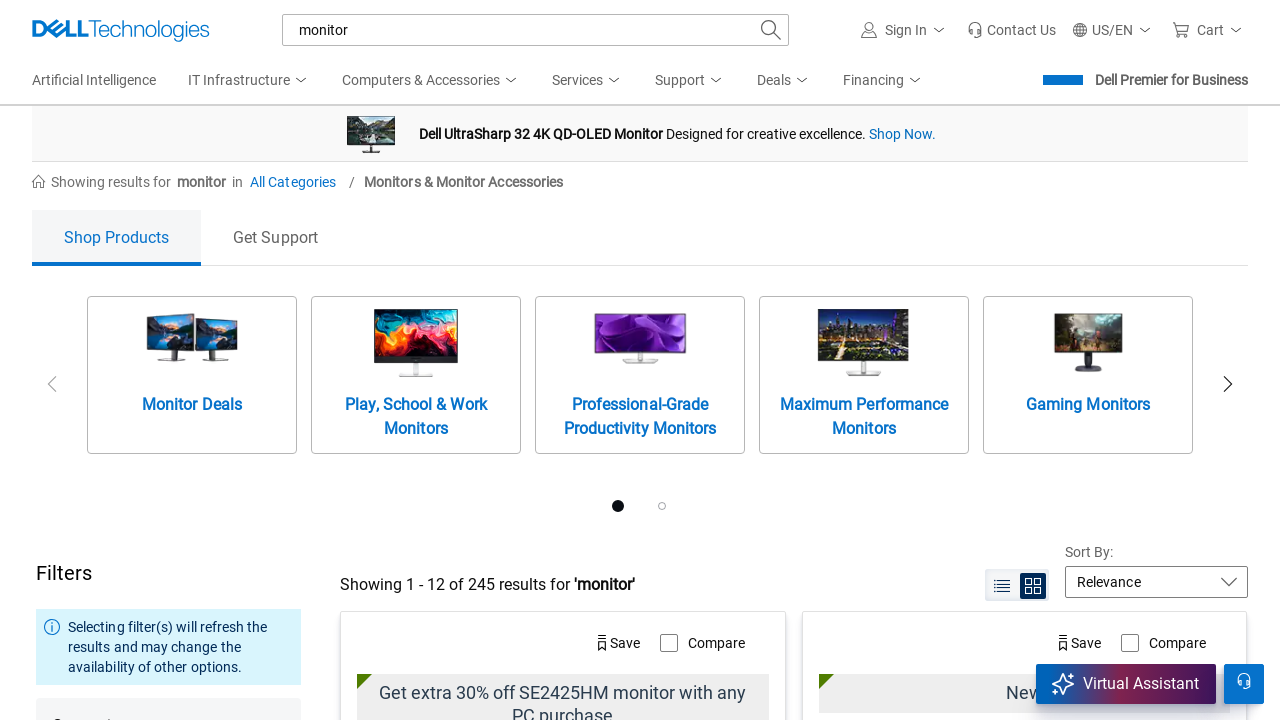

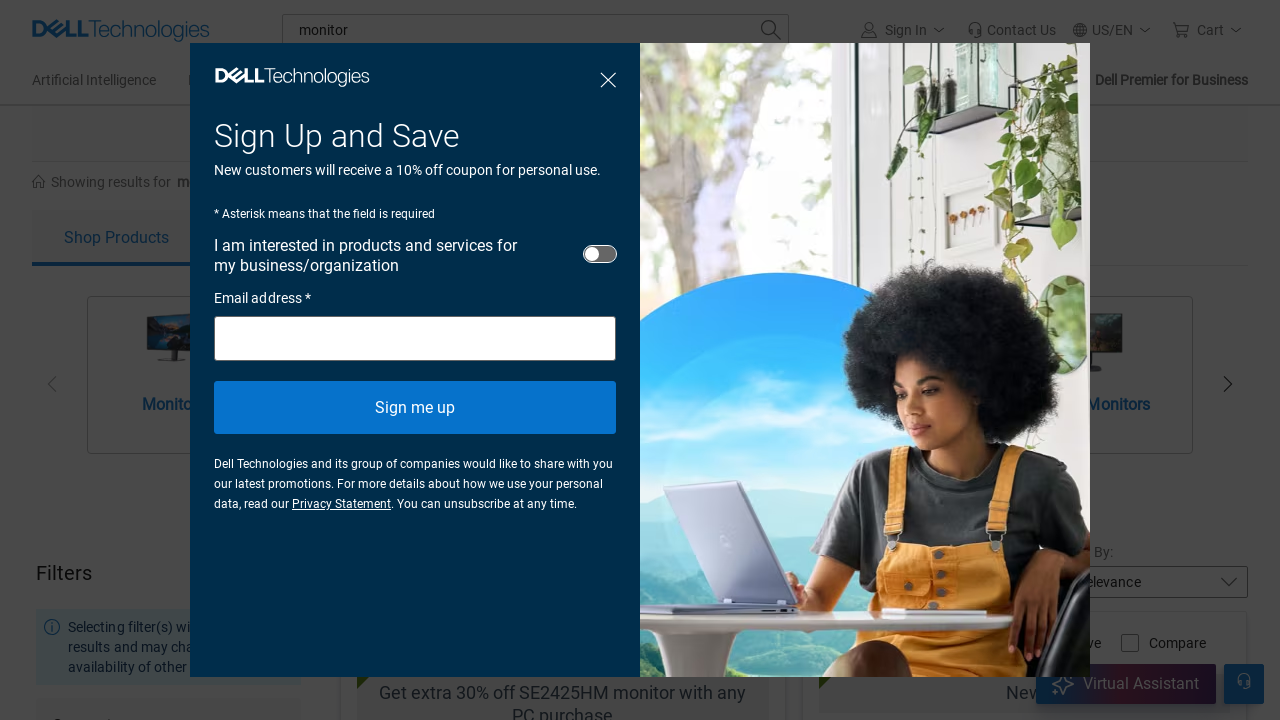